Tests handling of a prompt JavaScript alert by clicking the trigger button, entering text, and accepting it

Starting URL: https://v1.training-support.net/selenium/javascript-alerts

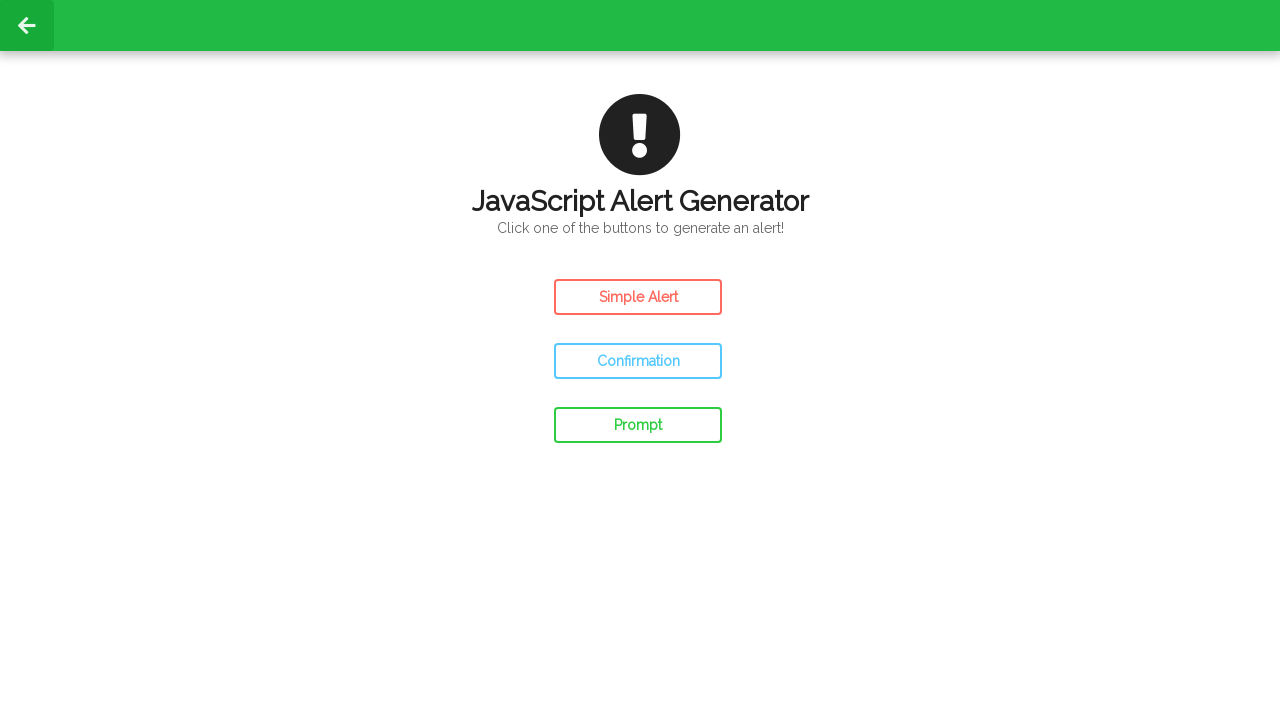

Set up dialog handler to accept prompt with text 'awesome'
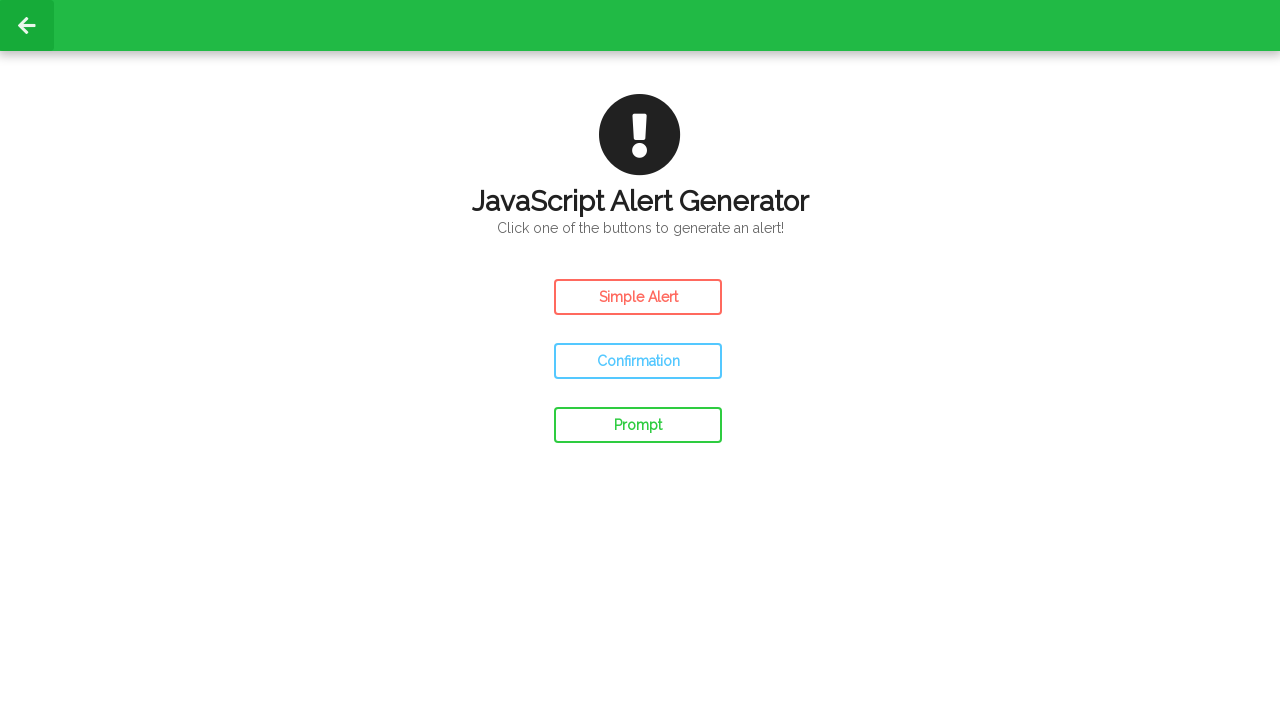

Clicked prompt trigger button at (638, 425) on #prompt
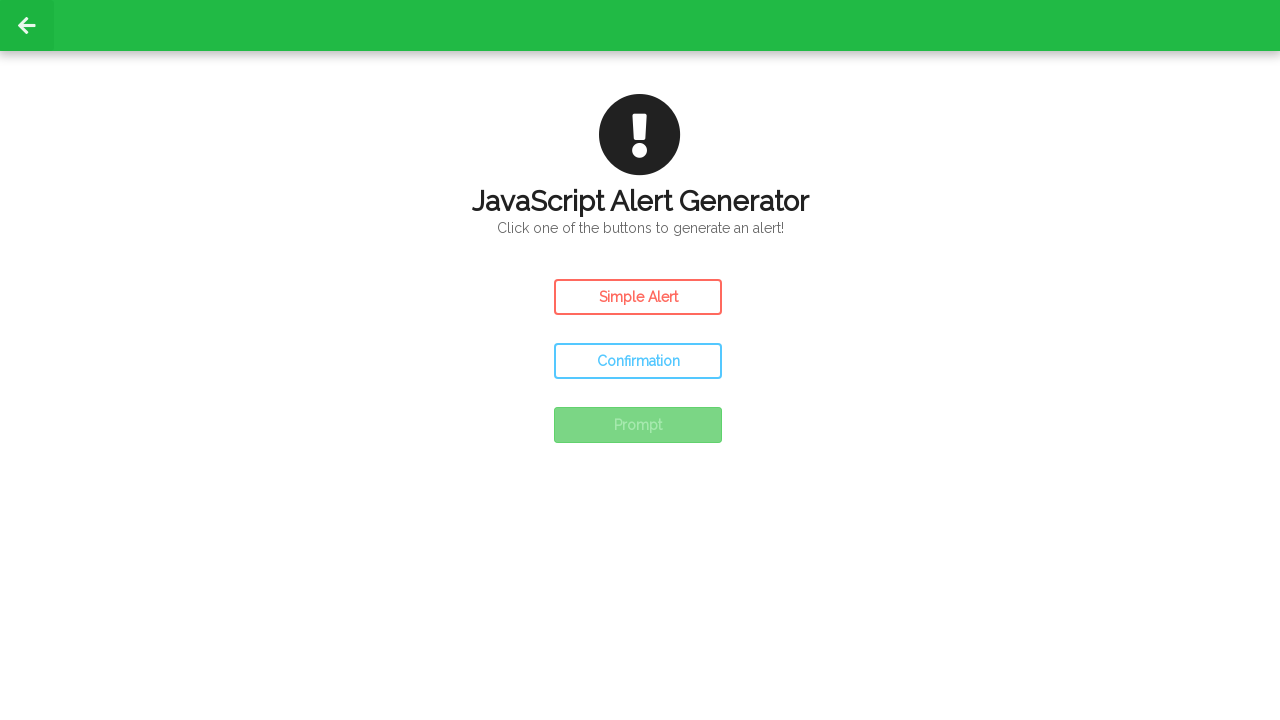

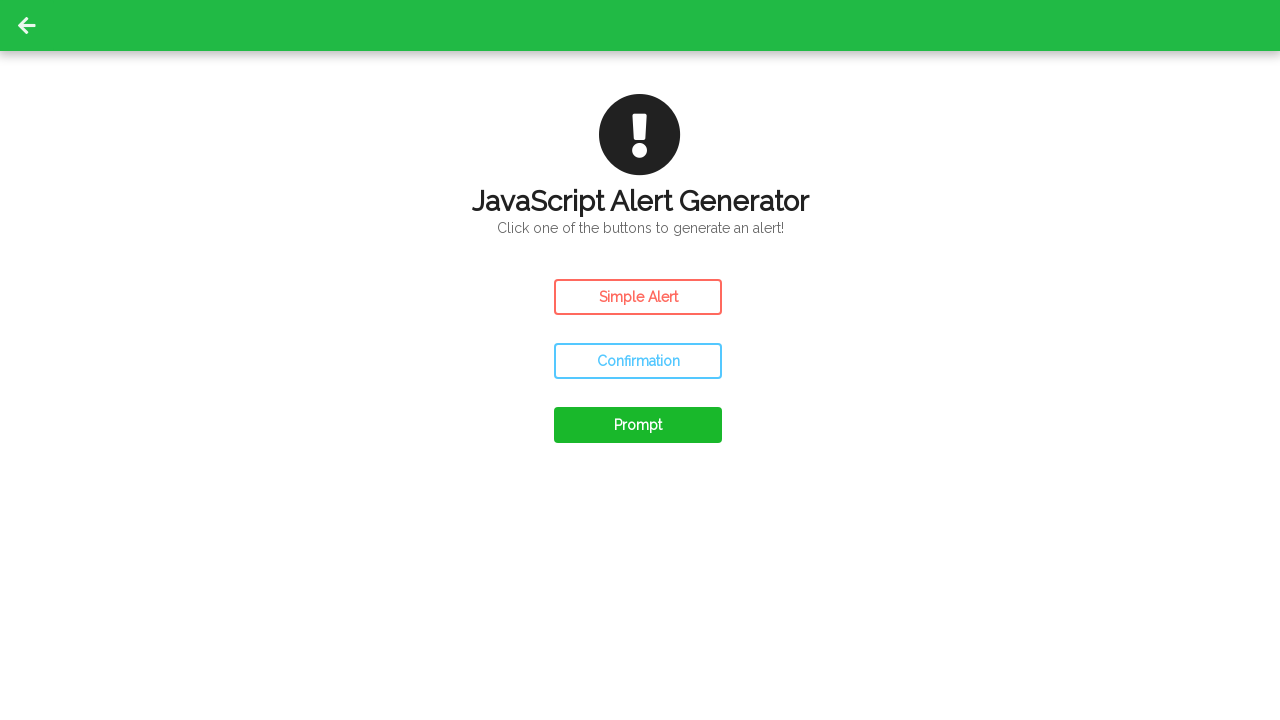